Tests that edits are cancelled when pressing Escape

Starting URL: https://demo.playwright.dev/todomvc

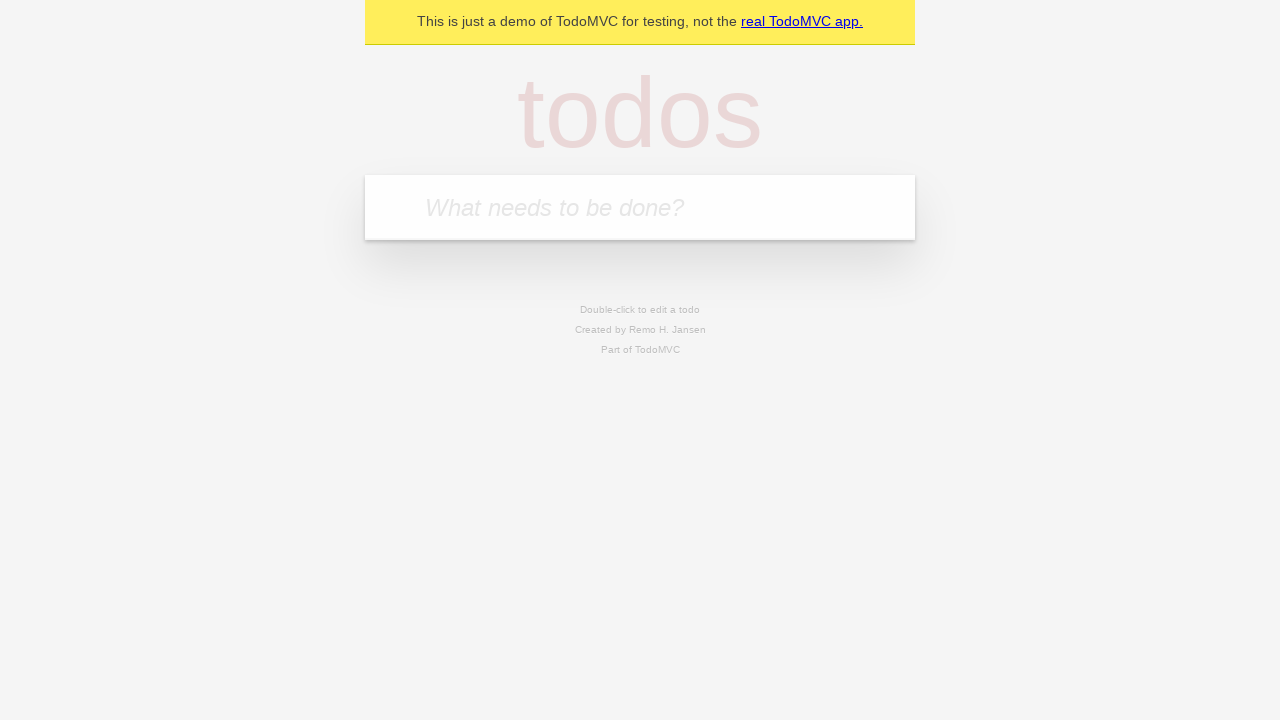

Filled todo input with 'buy some cheese' on internal:attr=[placeholder="What needs to be done?"i]
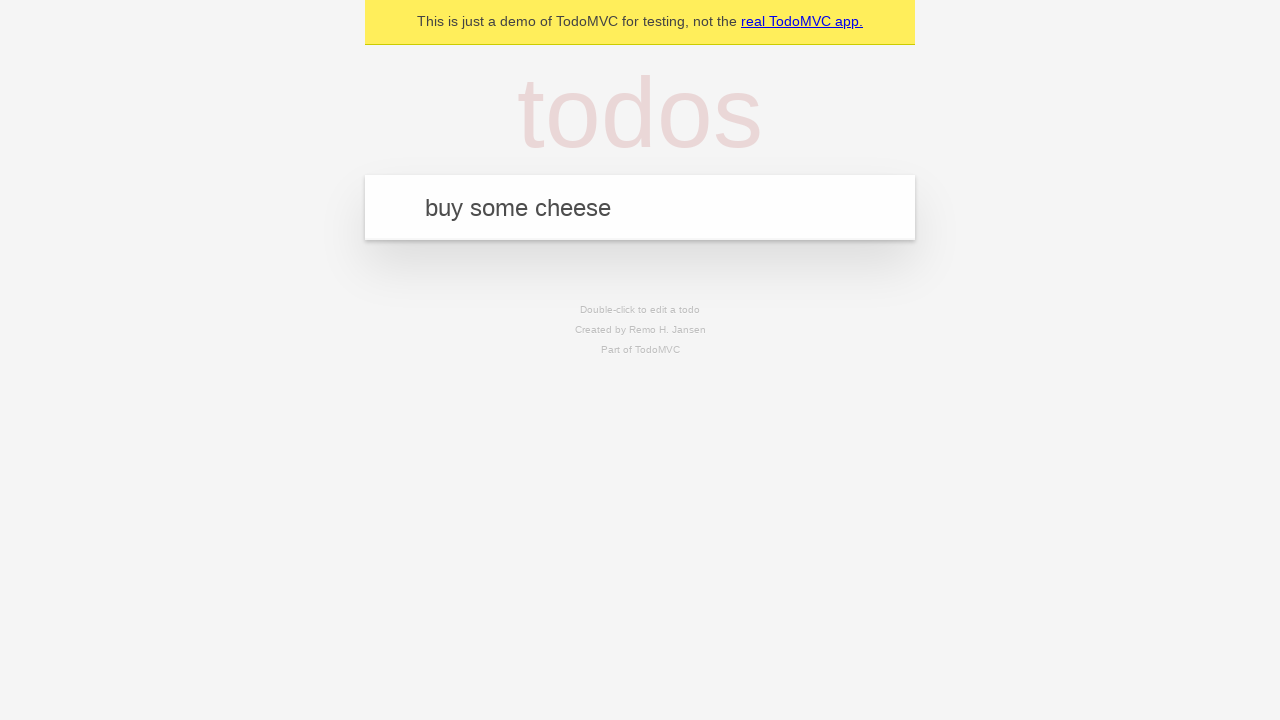

Pressed Enter to add todo 'buy some cheese' on internal:attr=[placeholder="What needs to be done?"i]
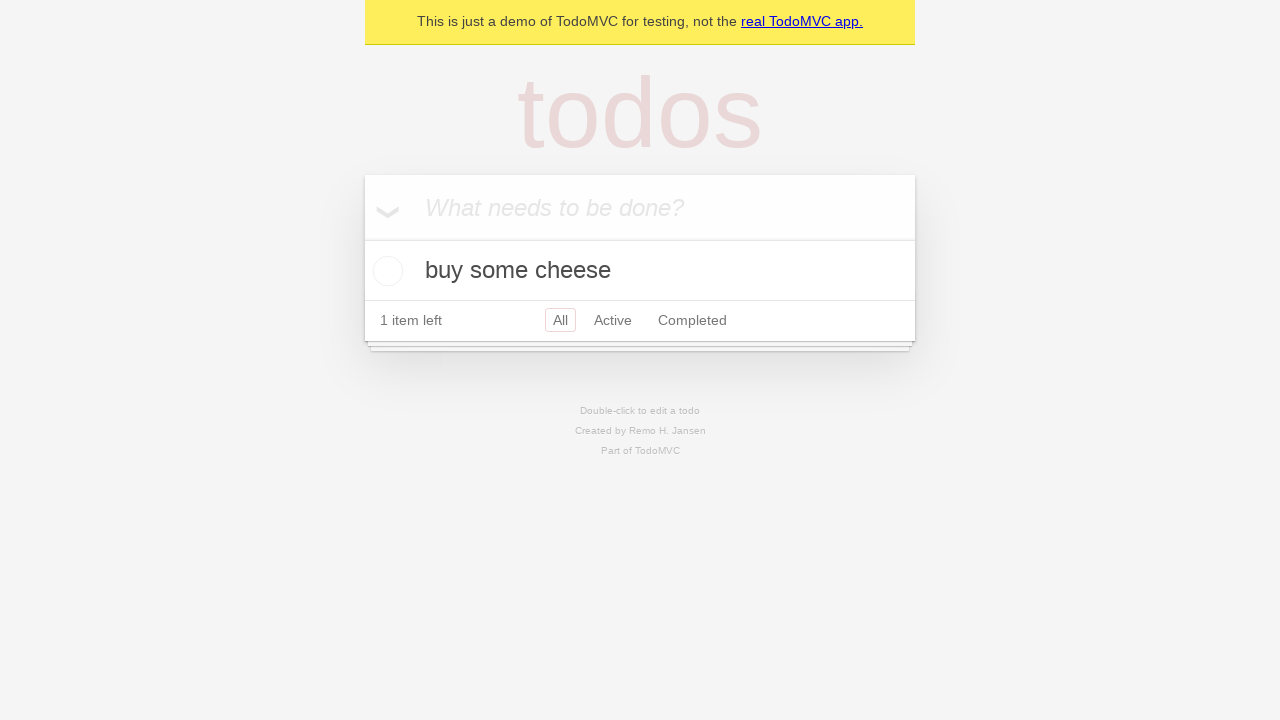

Filled todo input with 'feed the cat' on internal:attr=[placeholder="What needs to be done?"i]
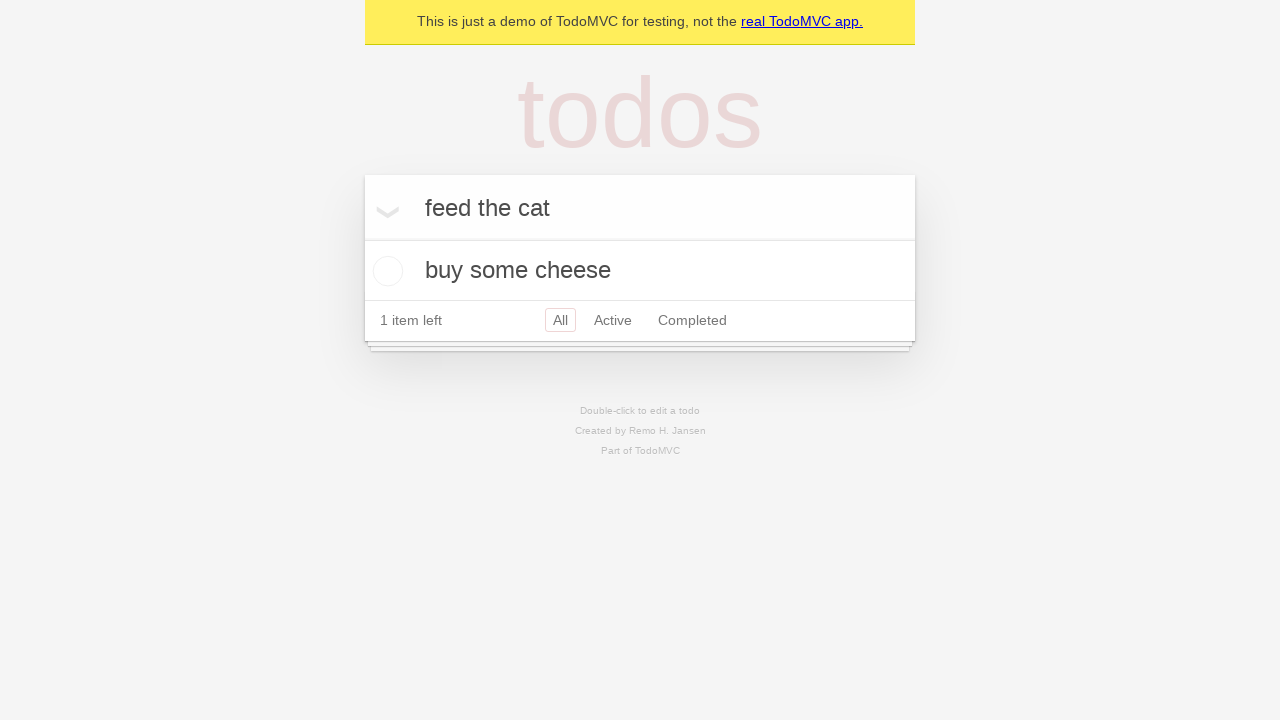

Pressed Enter to add todo 'feed the cat' on internal:attr=[placeholder="What needs to be done?"i]
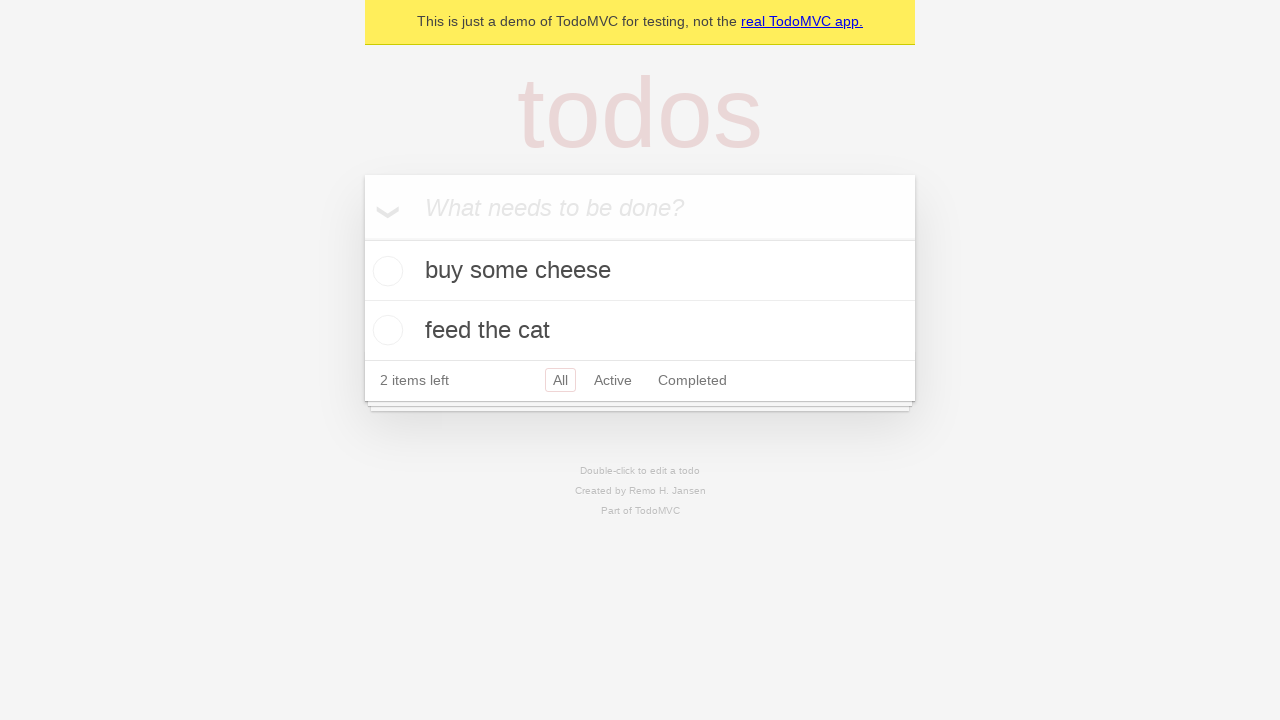

Filled todo input with 'book a doctors appointment' on internal:attr=[placeholder="What needs to be done?"i]
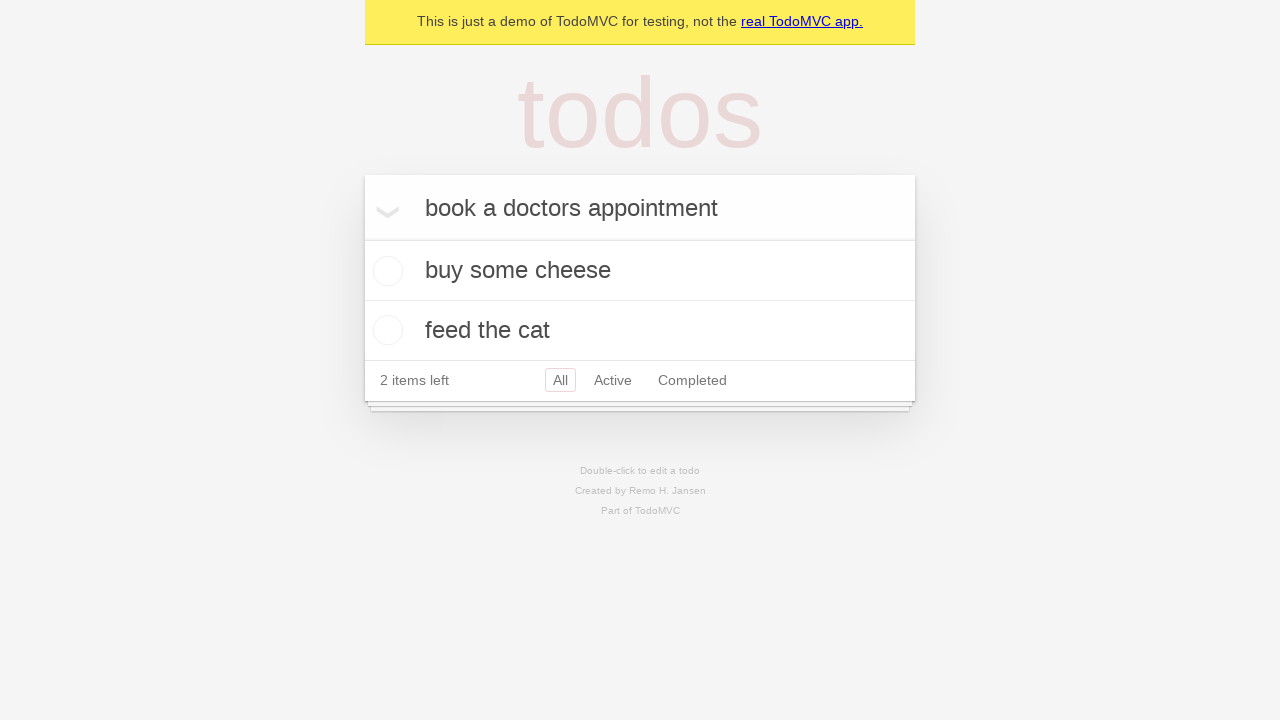

Pressed Enter to add todo 'book a doctors appointment' on internal:attr=[placeholder="What needs to be done?"i]
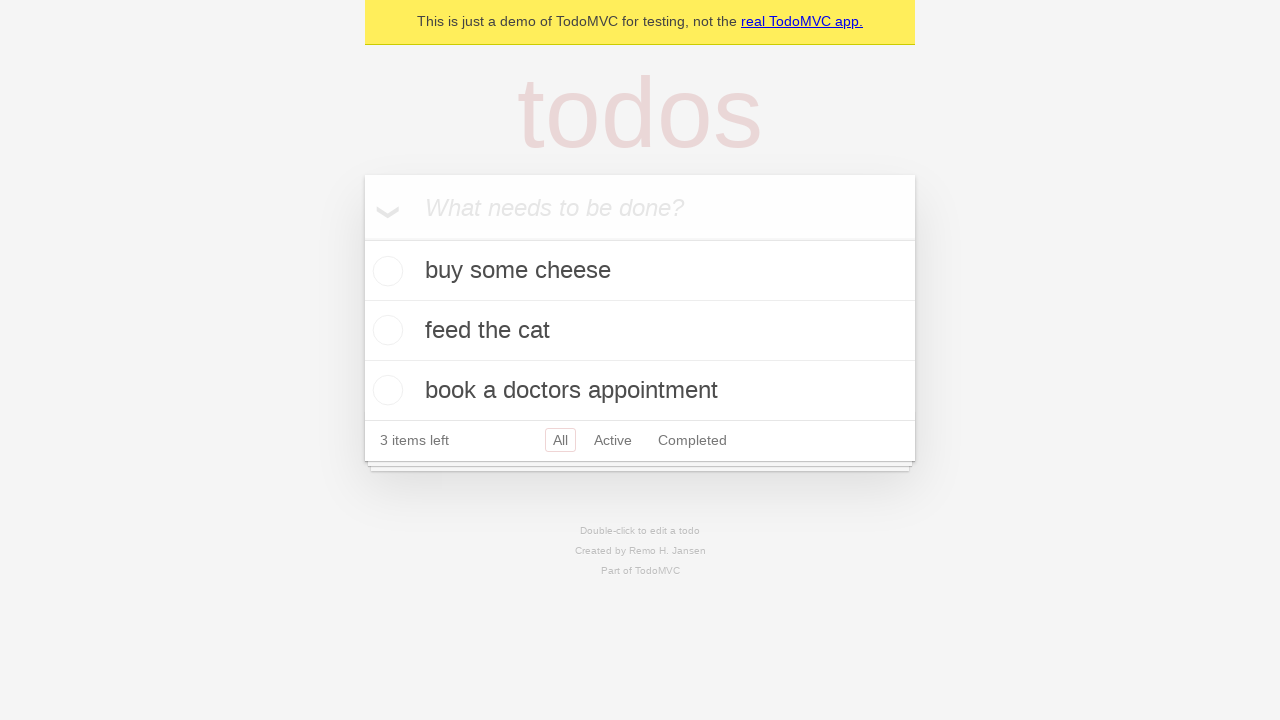

Double-clicked second todo item to enter edit mode at (640, 331) on internal:testid=[data-testid="todo-item"s] >> nth=1
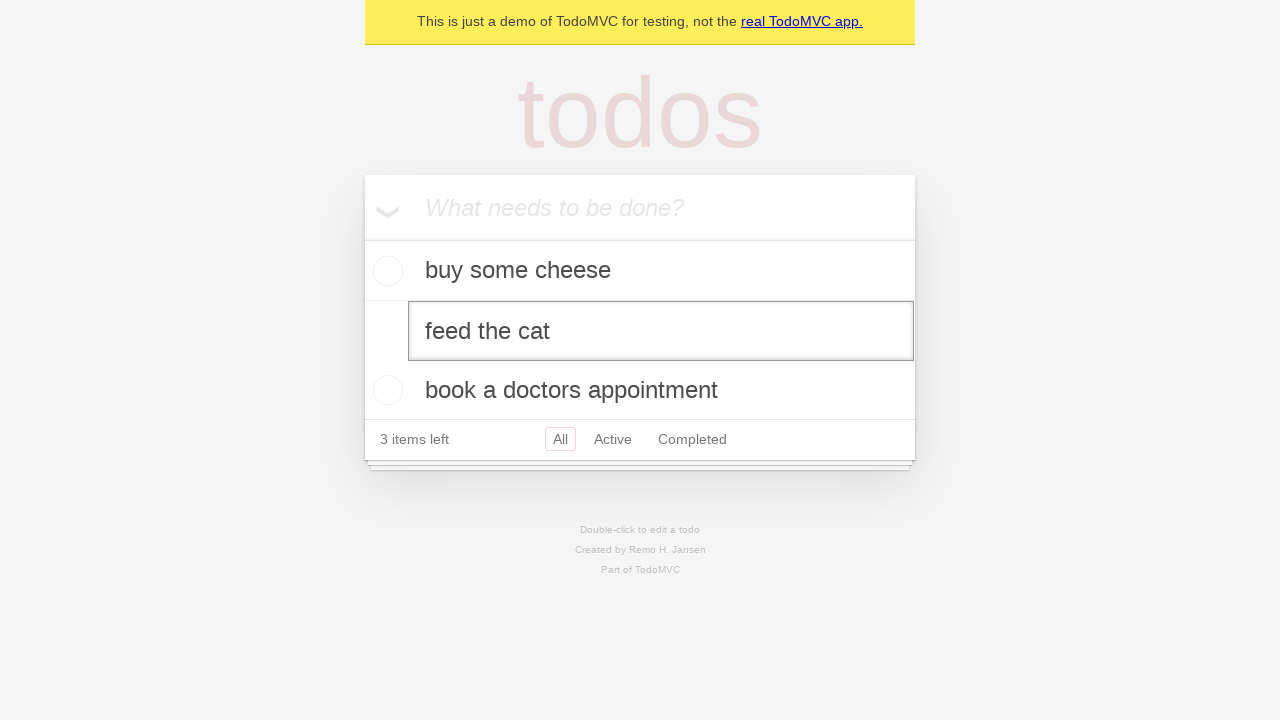

Filled edit field with 'buy some sausages' on internal:testid=[data-testid="todo-item"s] >> nth=1 >> internal:role=textbox[nam
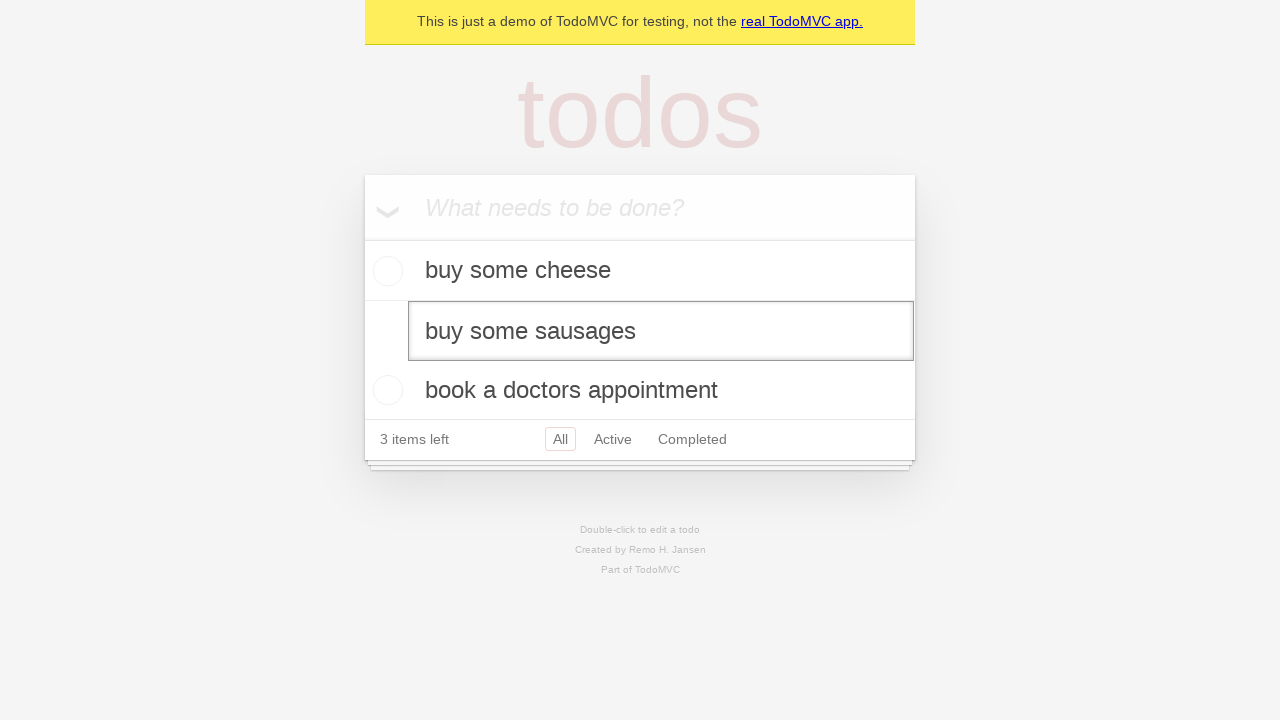

Pressed Escape to cancel edit on internal:testid=[data-testid="todo-item"s] >> nth=1 >> internal:role=textbox[nam
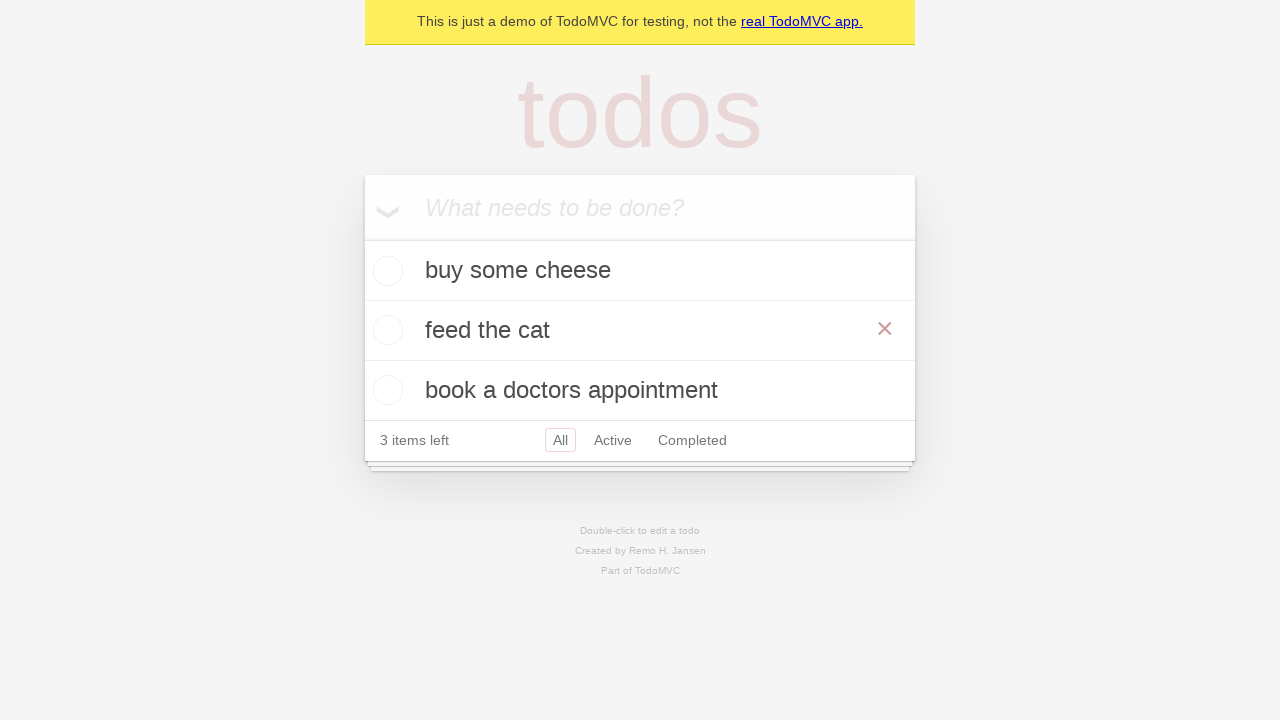

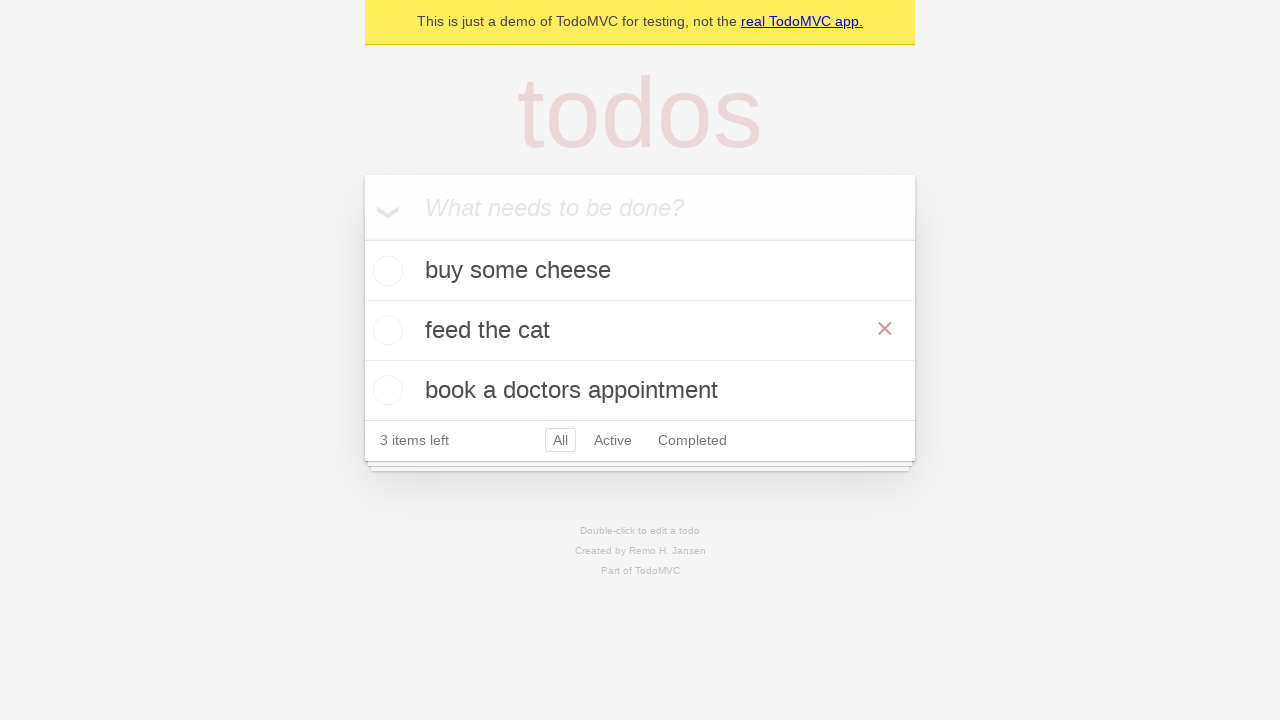